Tests React Semantic UI dropdown by selecting different user names and verifying the selected text

Starting URL: https://react.semantic-ui.com/maximize/dropdown-example-selection/

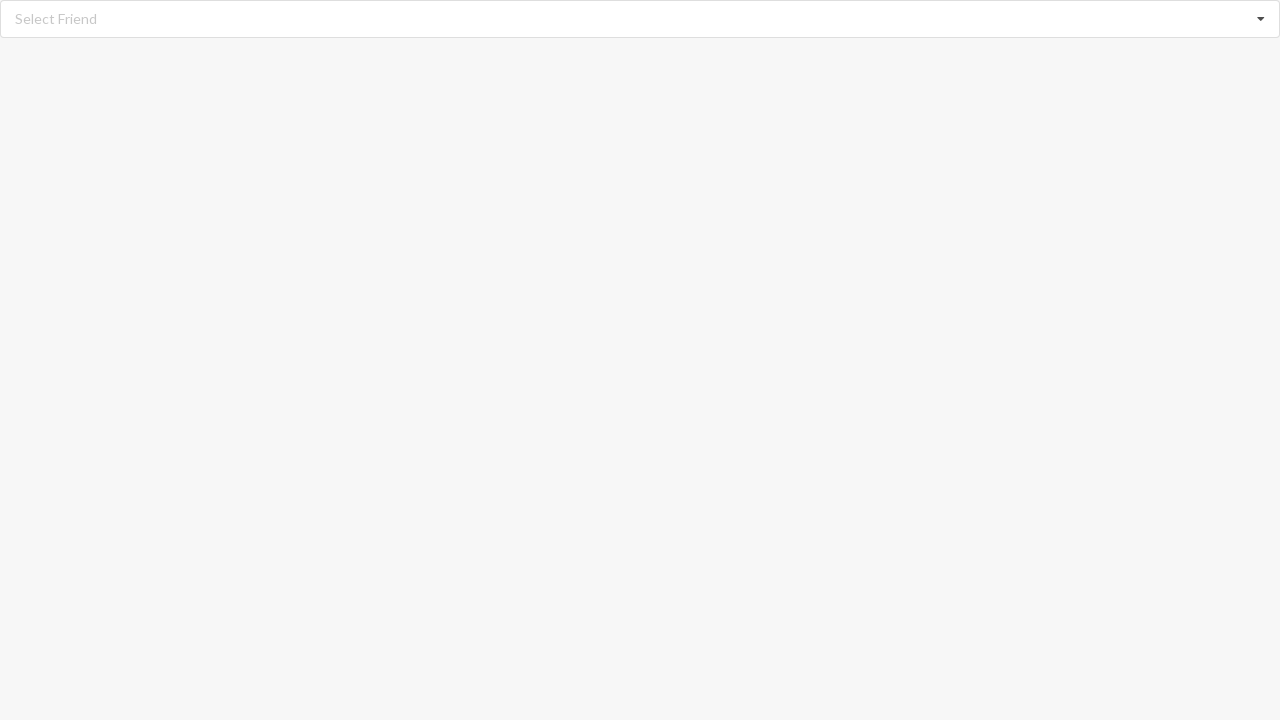

Clicked dropdown icon to open menu at (1261, 19) on i.dropdown.icon
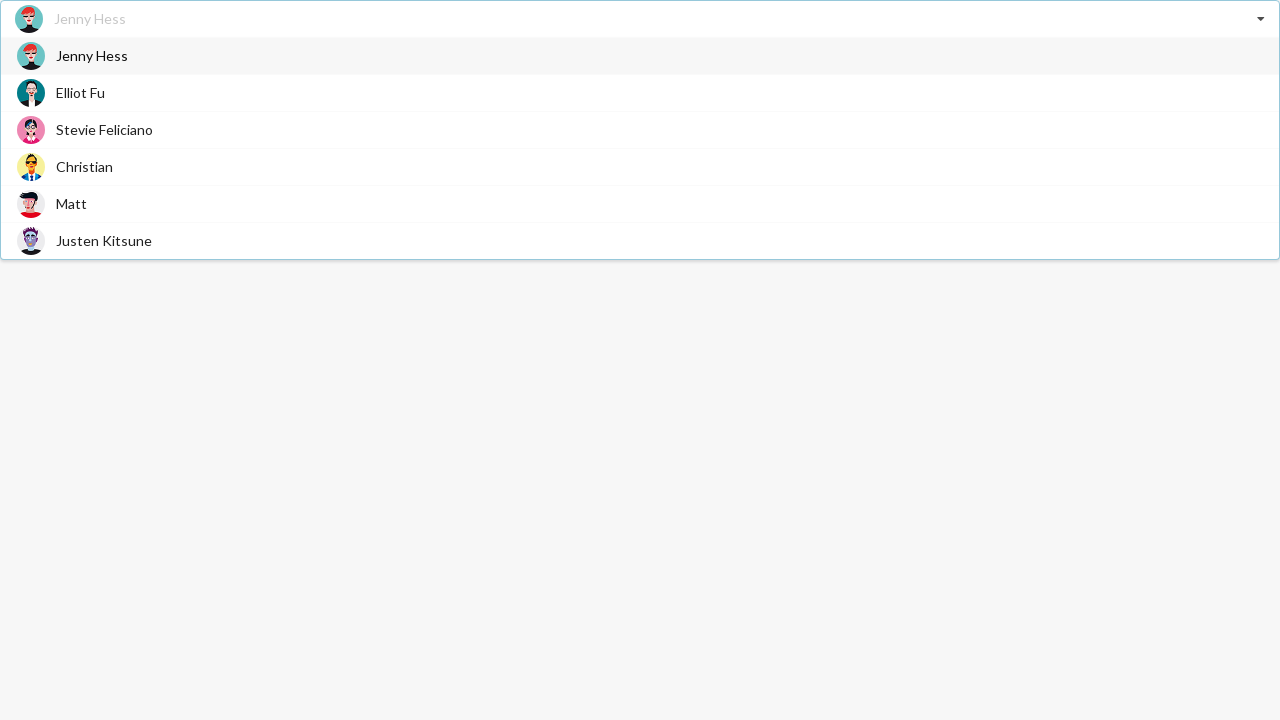

Dropdown menu items loaded
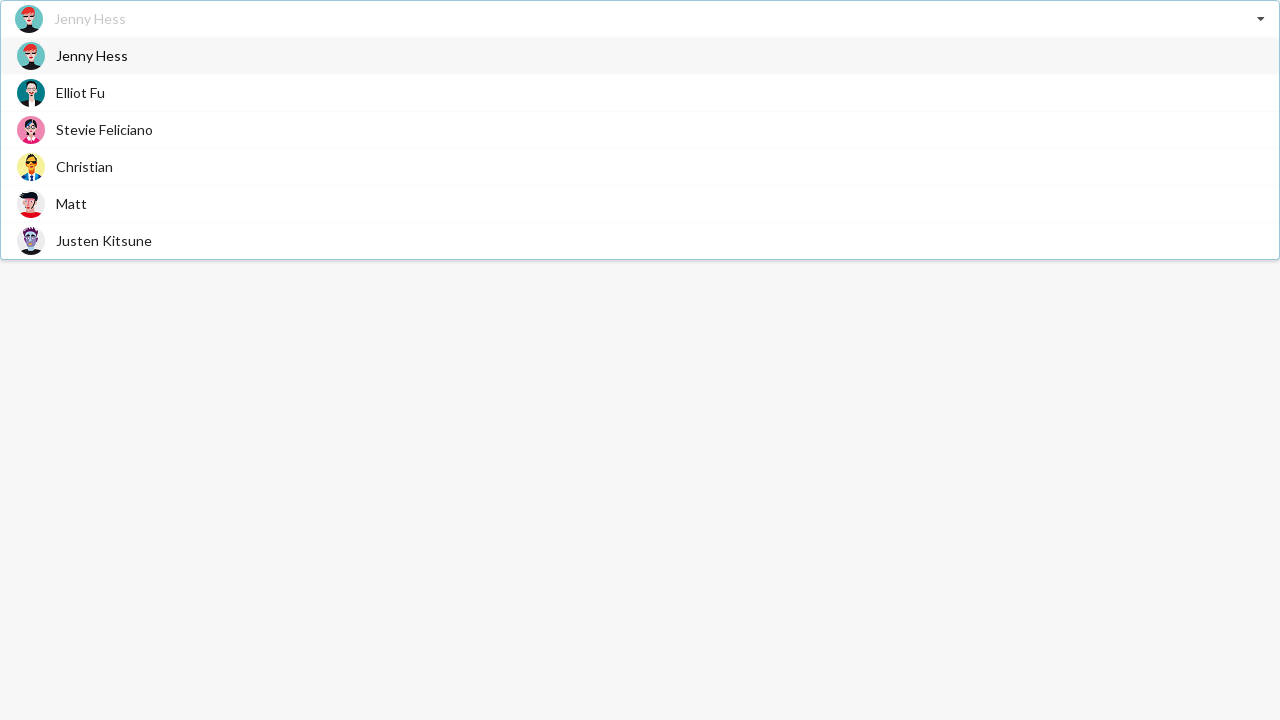

Selected 'Elliot Fu' from dropdown at (80, 92) on xpath=//div[@class='item']/span[text()='Elliot Fu']
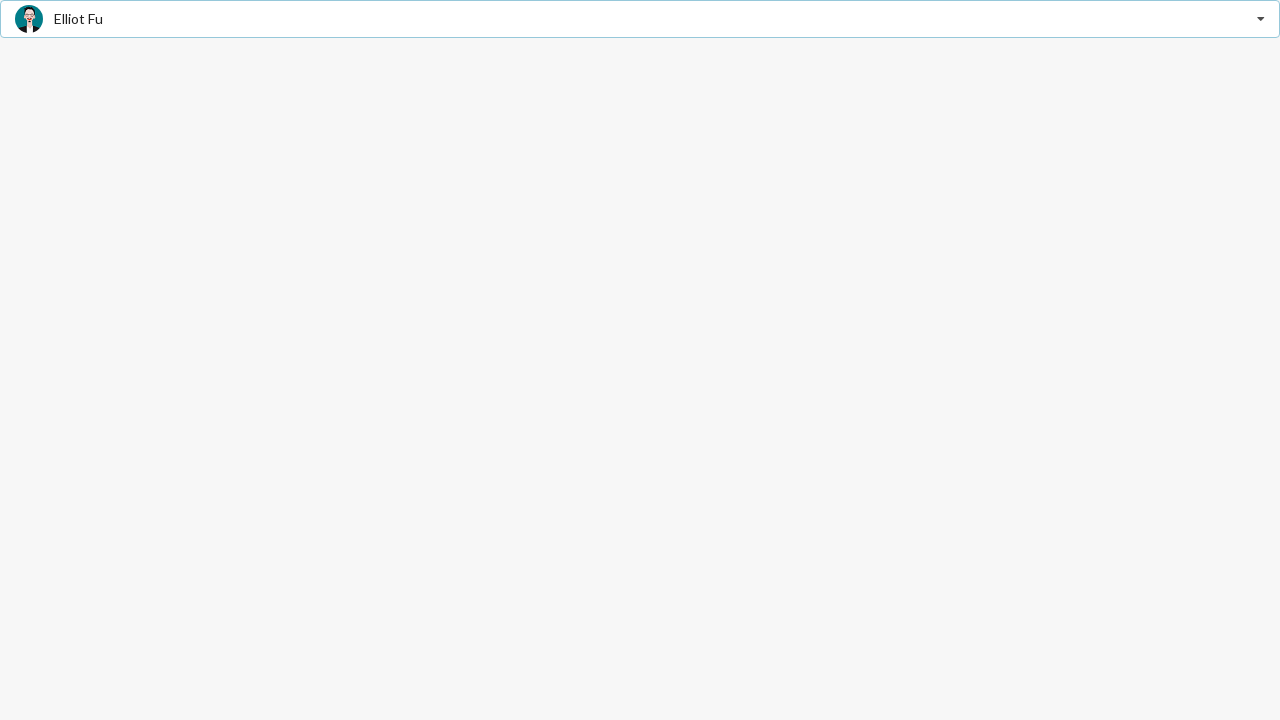

Verified selected text is 'Elliot Fu'
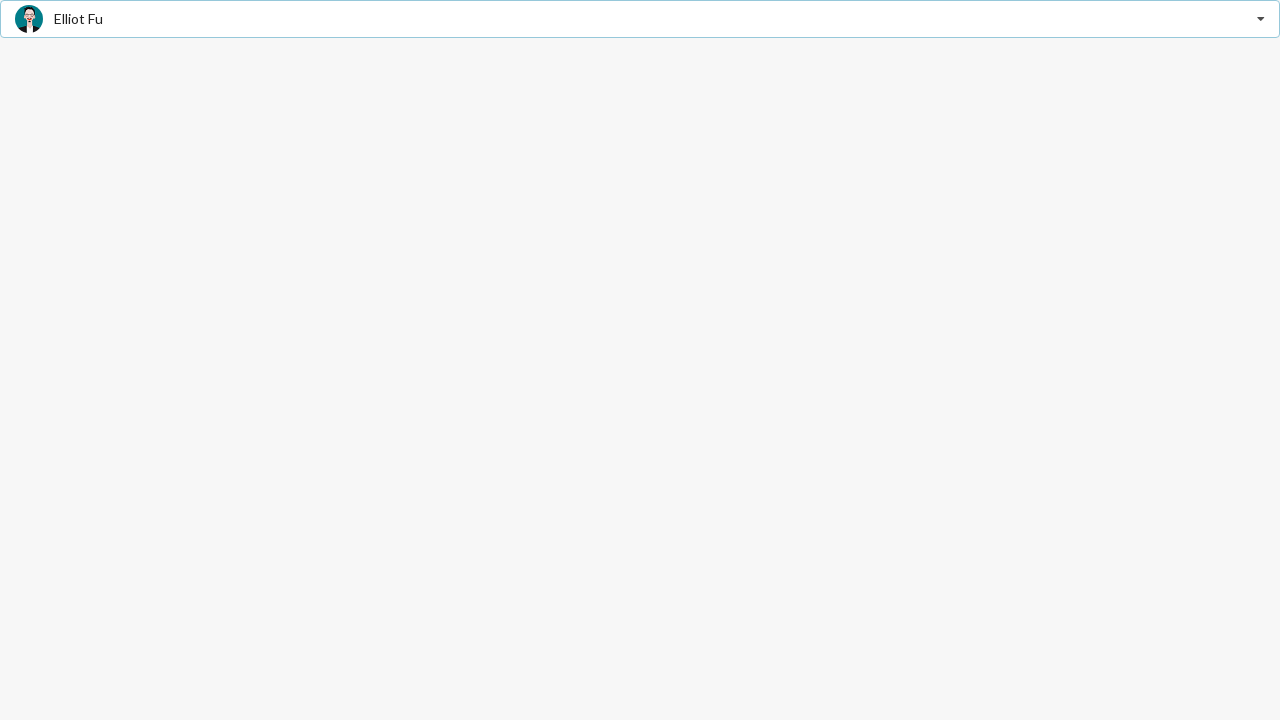

Clicked dropdown icon to open menu at (1261, 19) on i.dropdown.icon
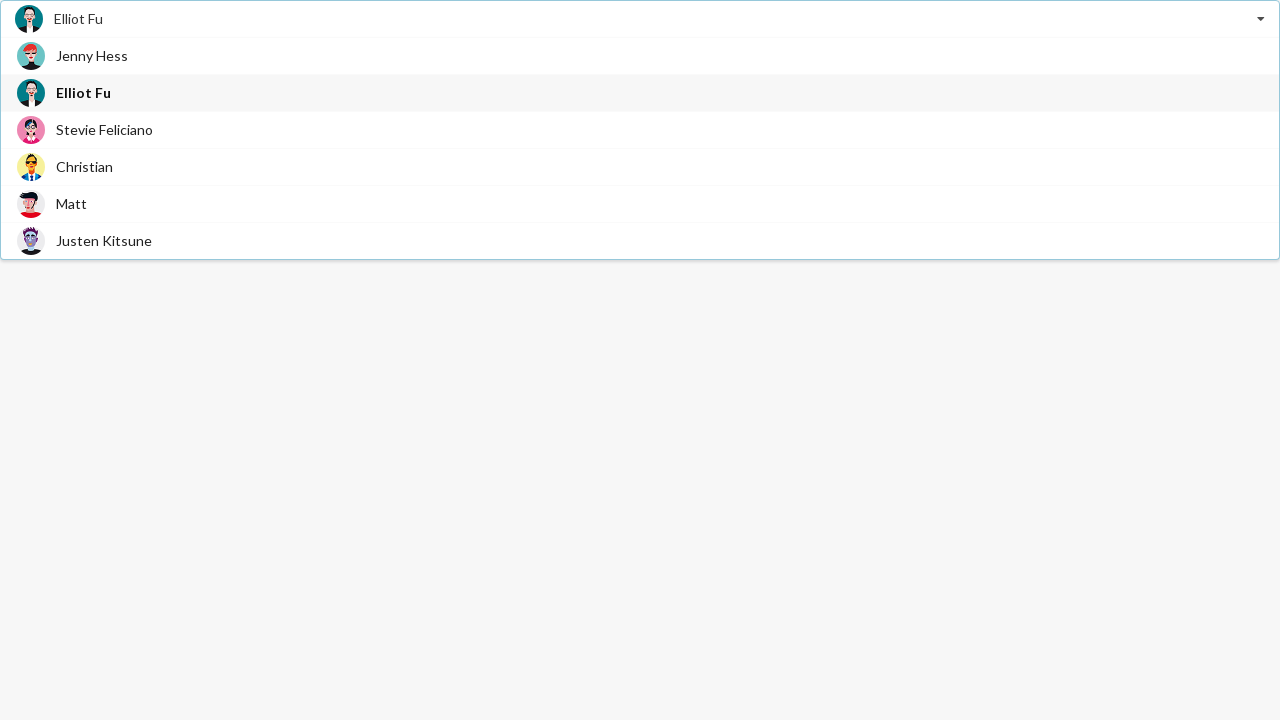

Dropdown menu items loaded
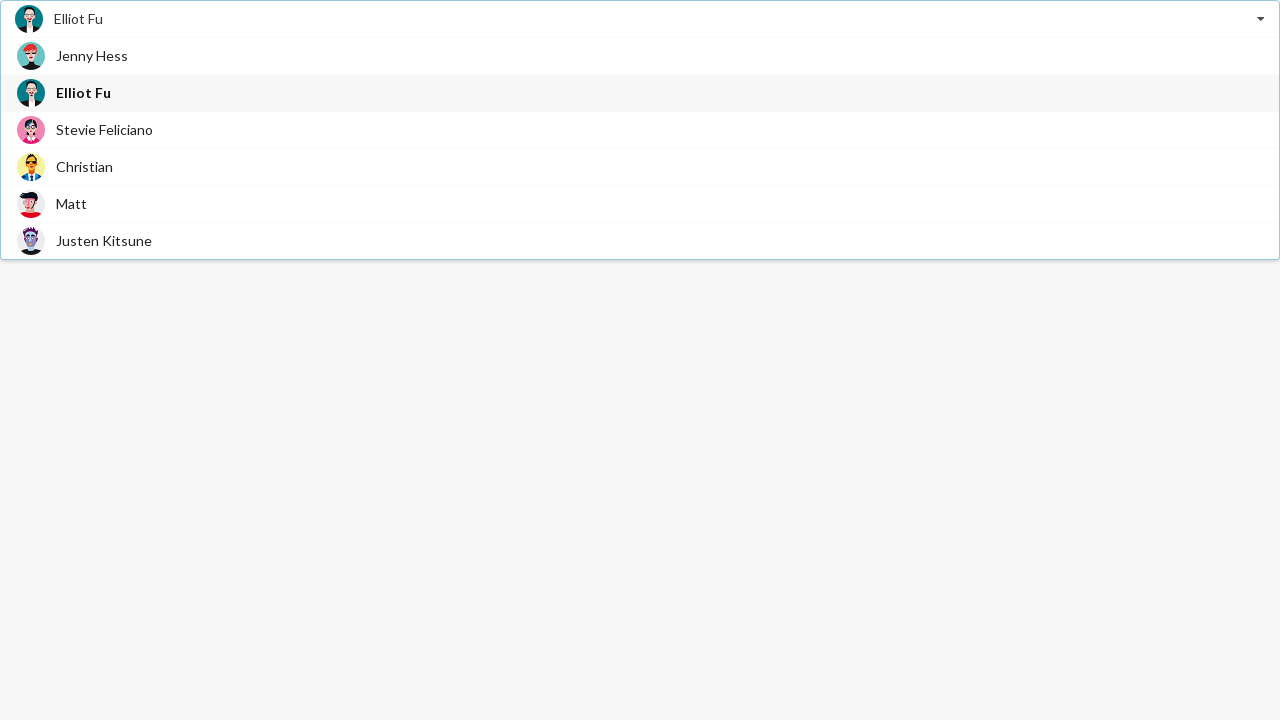

Selected 'Justen Kitsune' from dropdown at (104, 240) on xpath=//div[@class='item']/span[text()='Justen Kitsune']
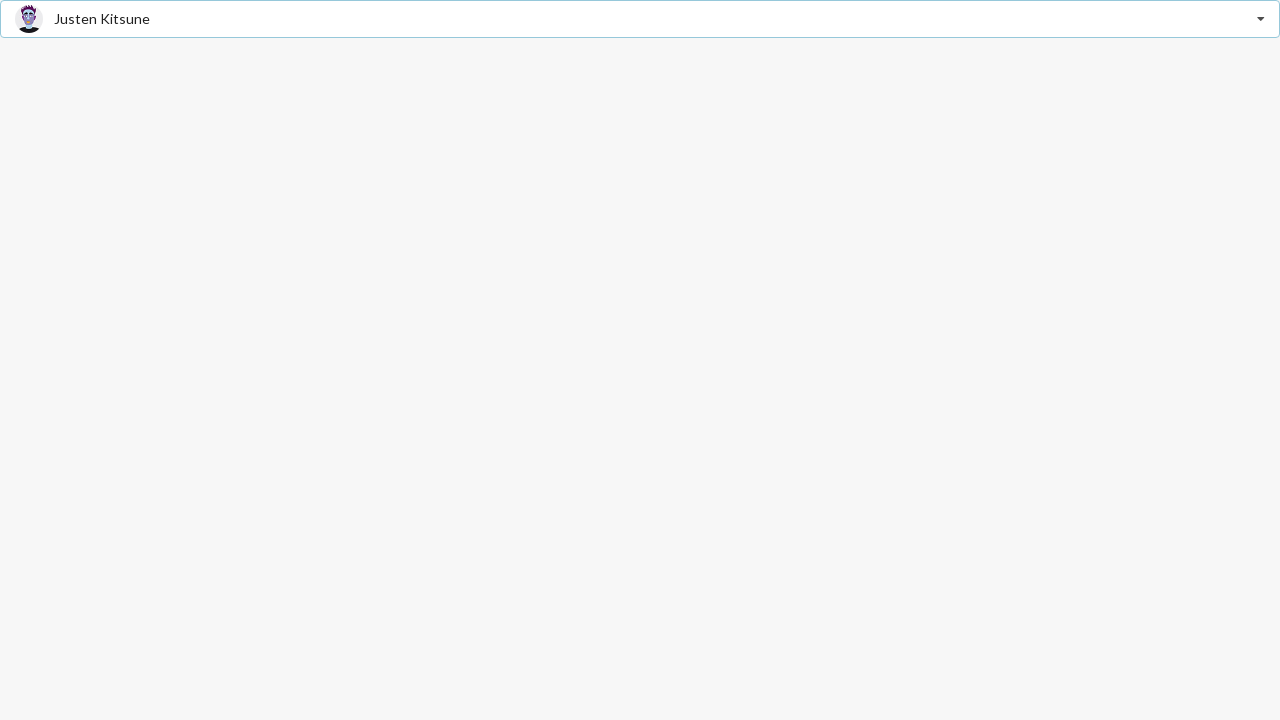

Verified selected text is 'Justen Kitsune'
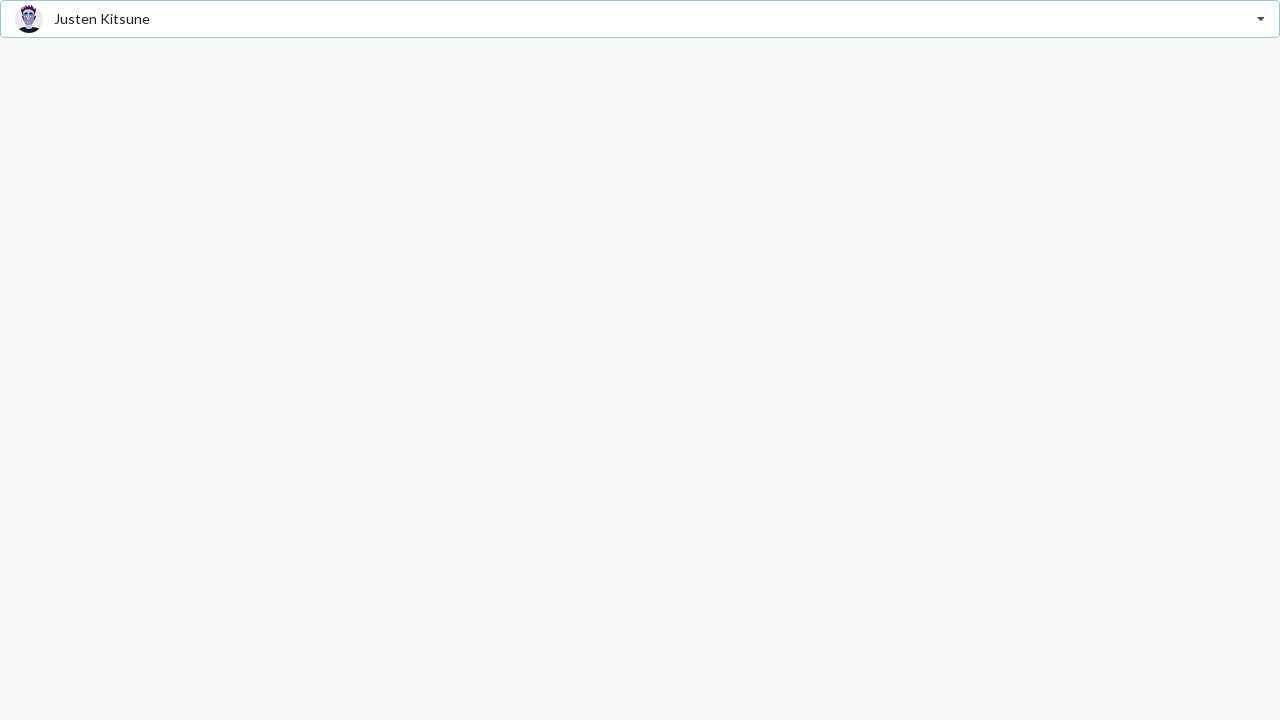

Clicked dropdown icon to open menu at (1261, 19) on i.dropdown.icon
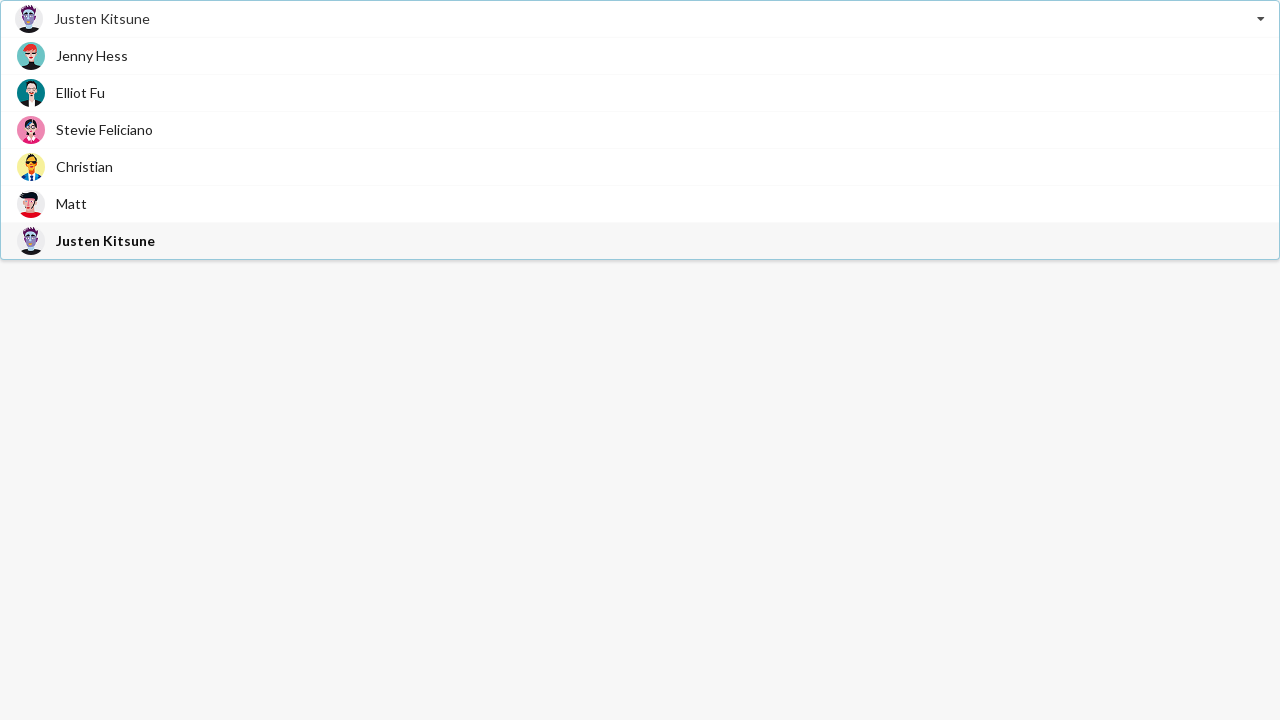

Dropdown menu items loaded
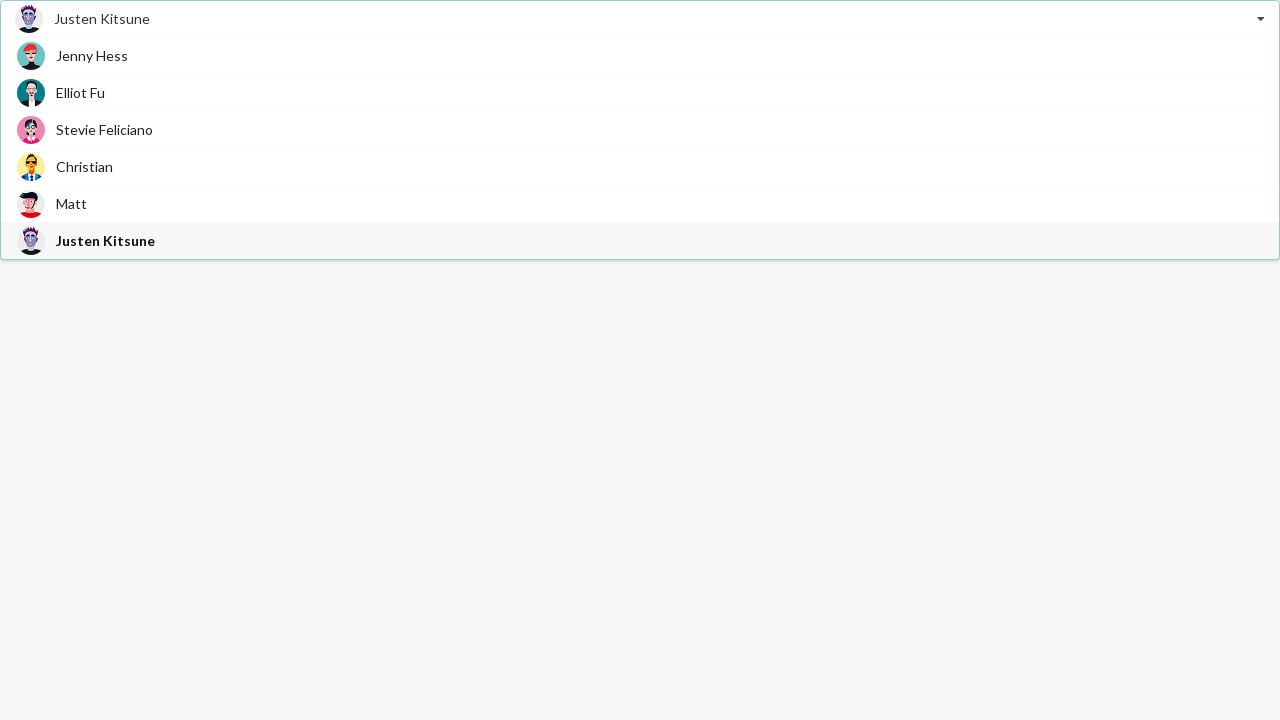

Selected 'Christian' from dropdown at (84, 166) on xpath=//div[@class='item']/span[text()='Christian']
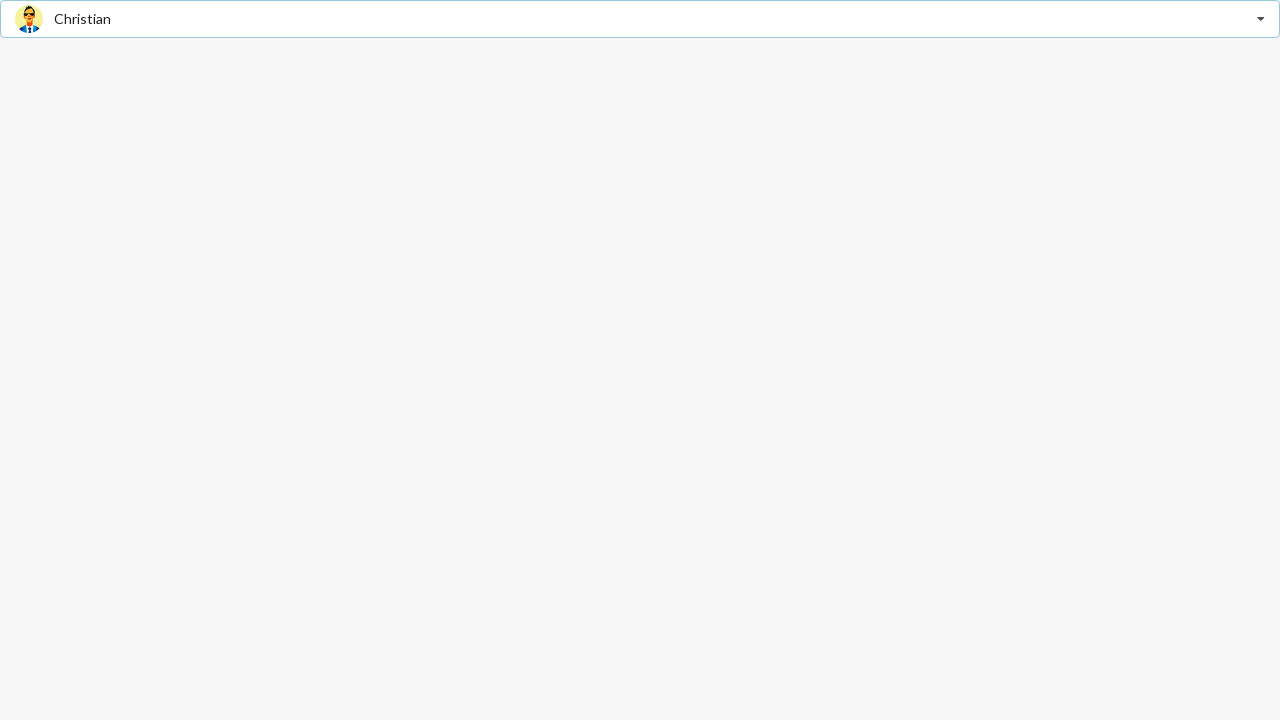

Verified selected text is 'Christian'
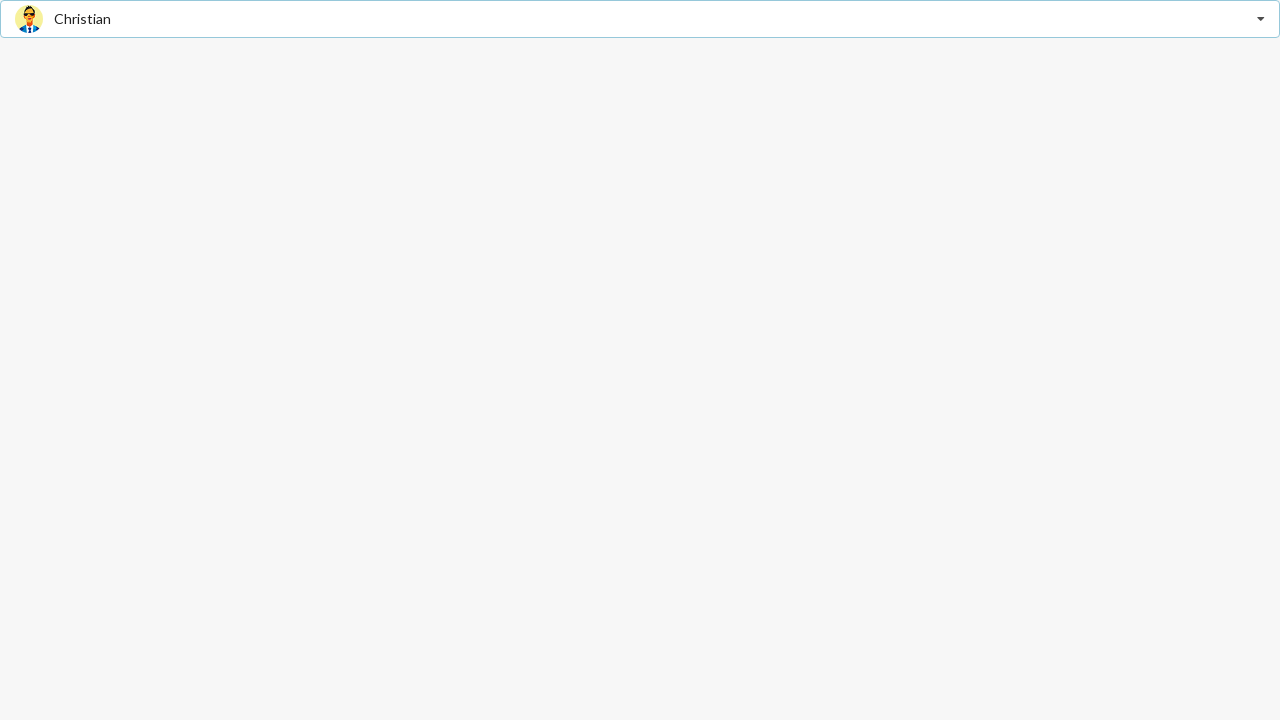

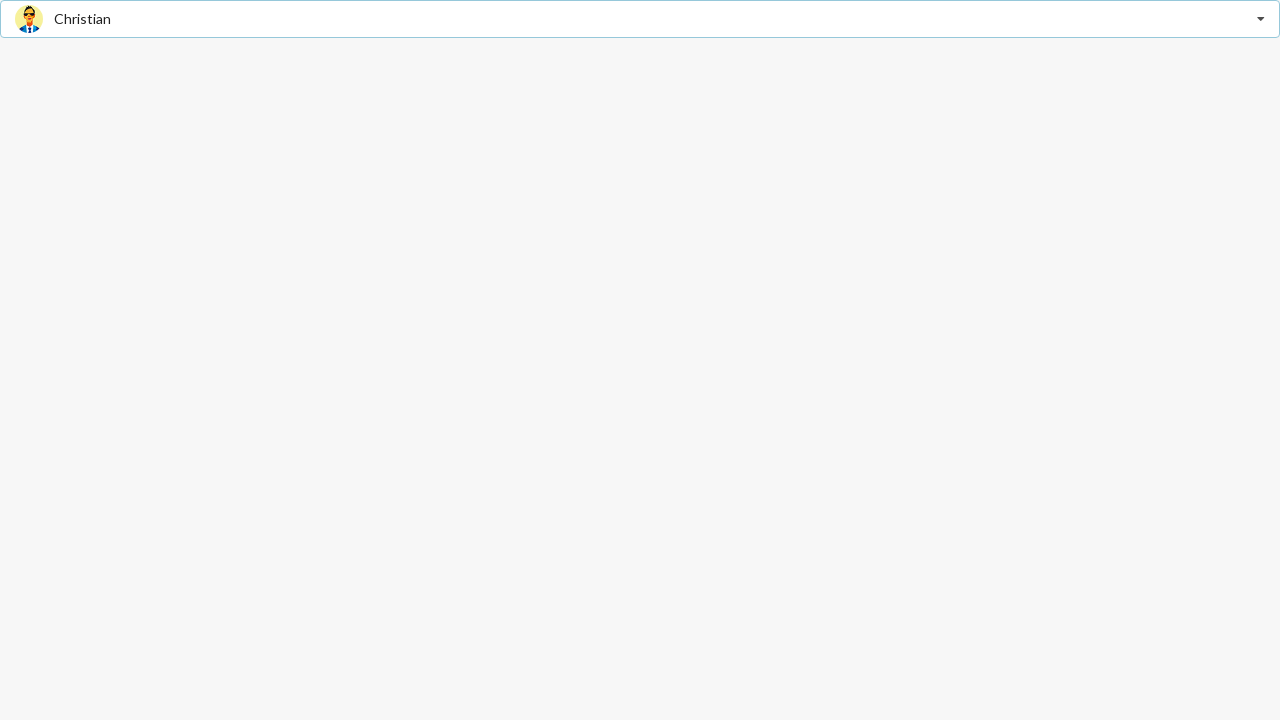